Tests drag and drop functionality by dragging an element and dropping it onto a target element within an iframe

Starting URL: https://jqueryui.com/droppable/

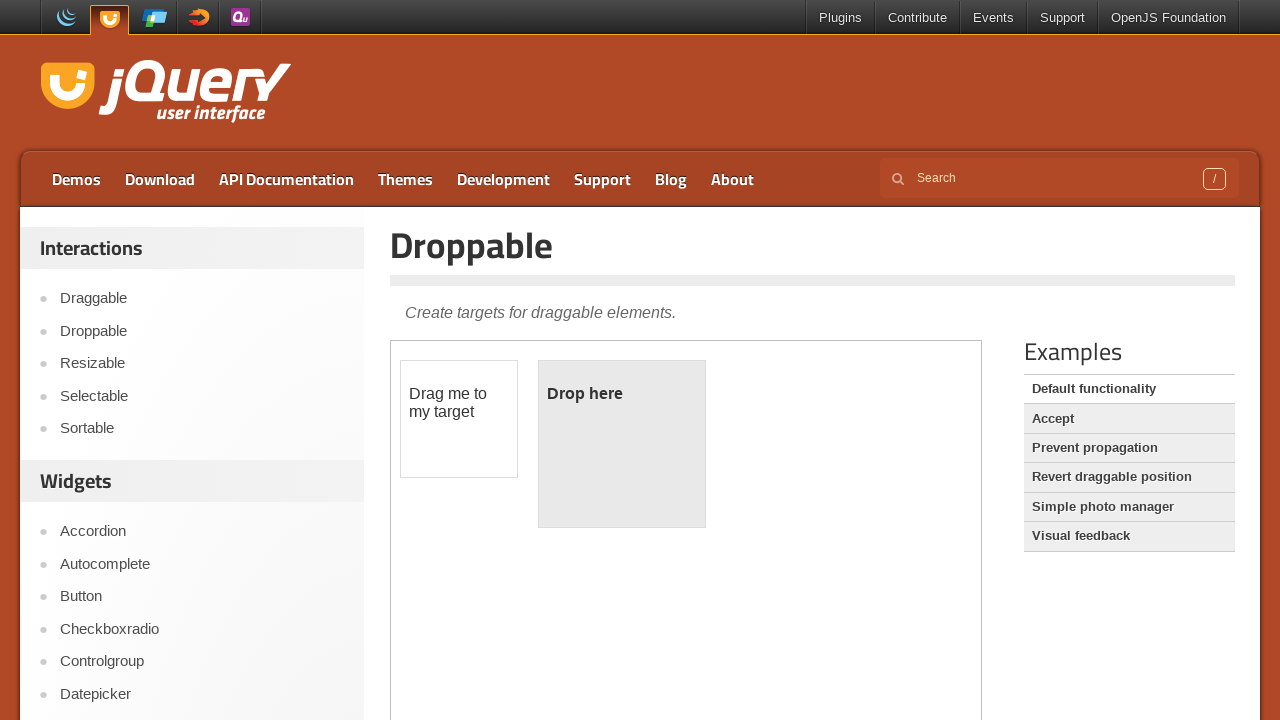

Located the iframe containing drag and drop demo
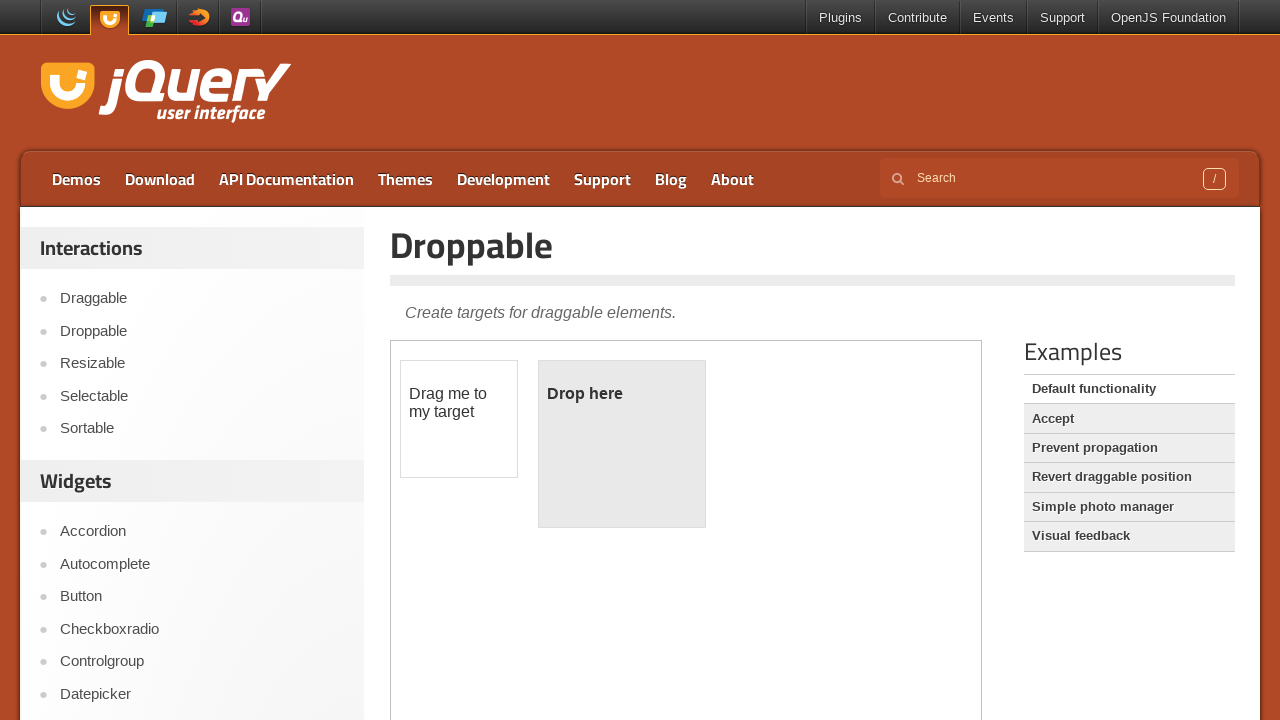

Waited 5 seconds for page to load
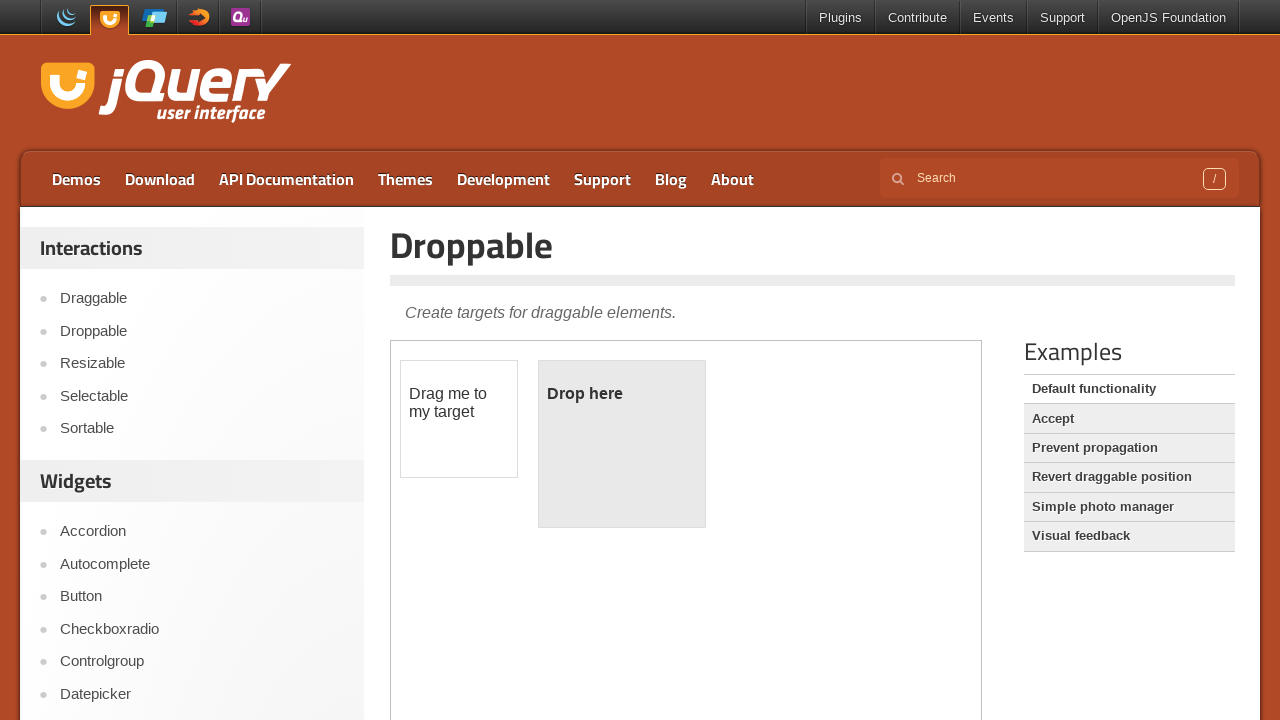

Located the draggable element with id 'draggable'
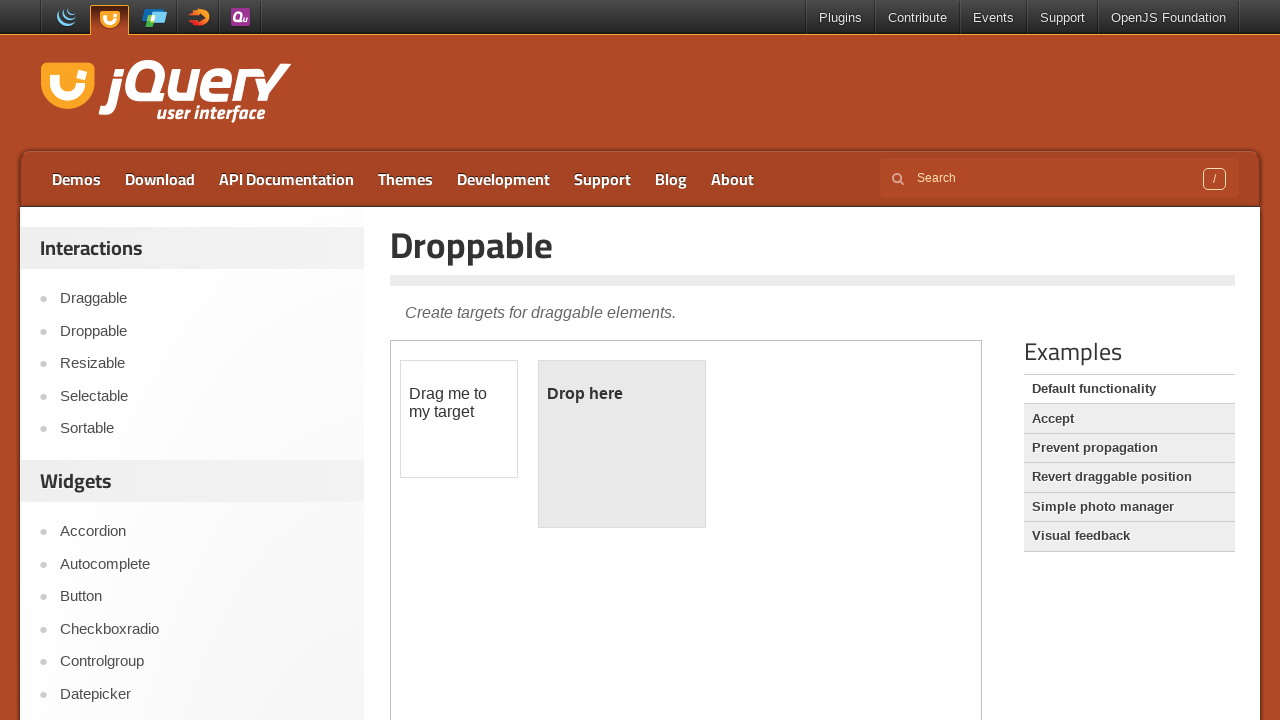

Waited 2 seconds for draggable element to be ready
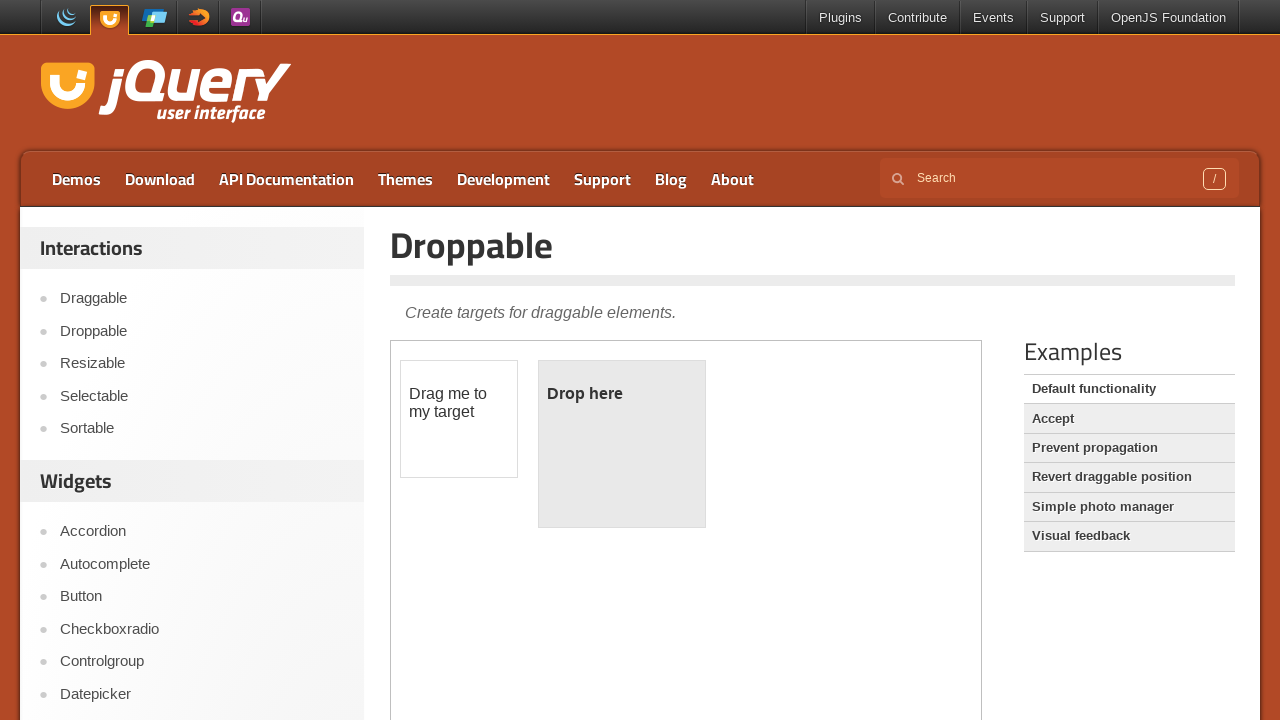

Located the droppable target element with id 'droppable'
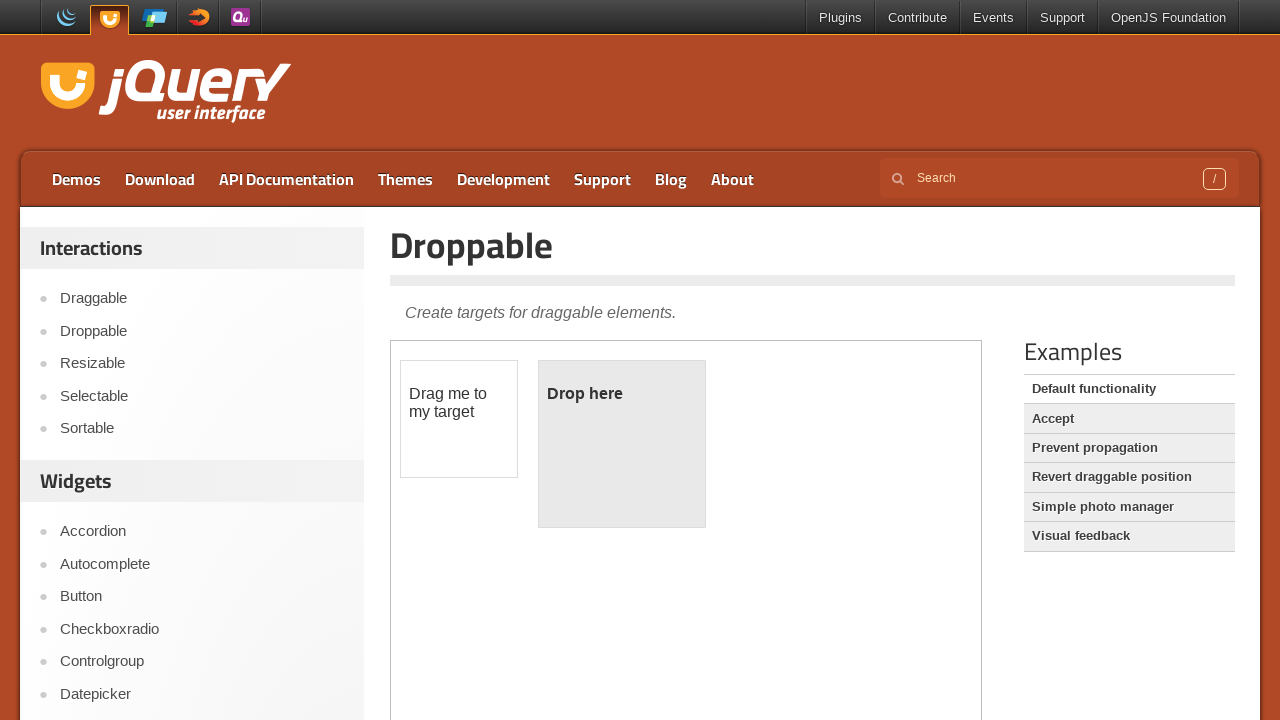

Waited 2 seconds for droppable element to be ready
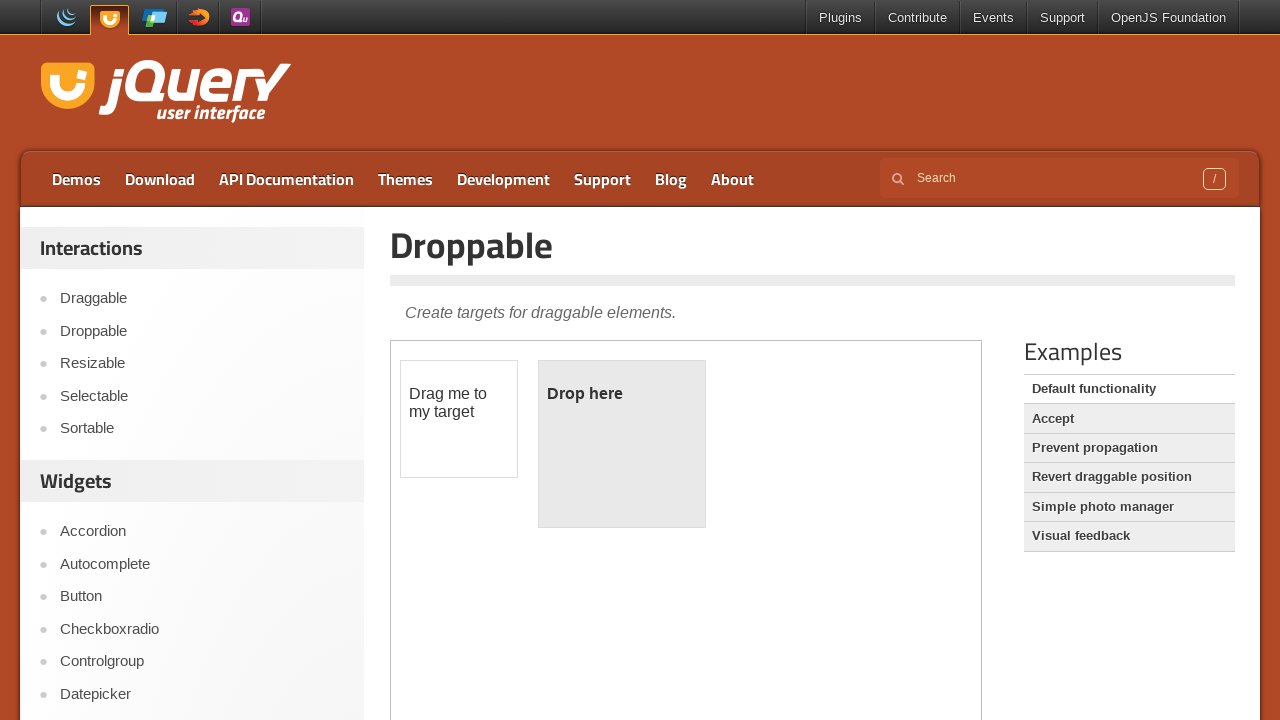

Dragged draggable element and dropped it onto droppable target at (622, 444)
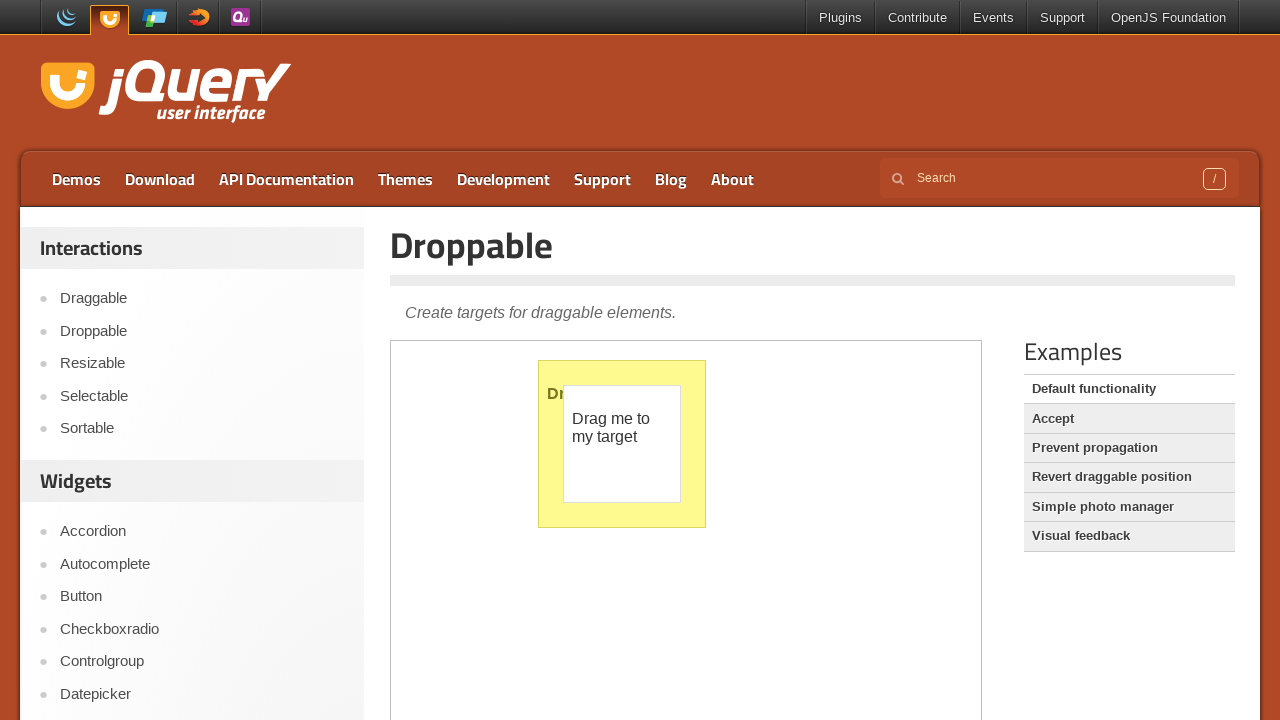

Waited 5 seconds for drag and drop action to complete
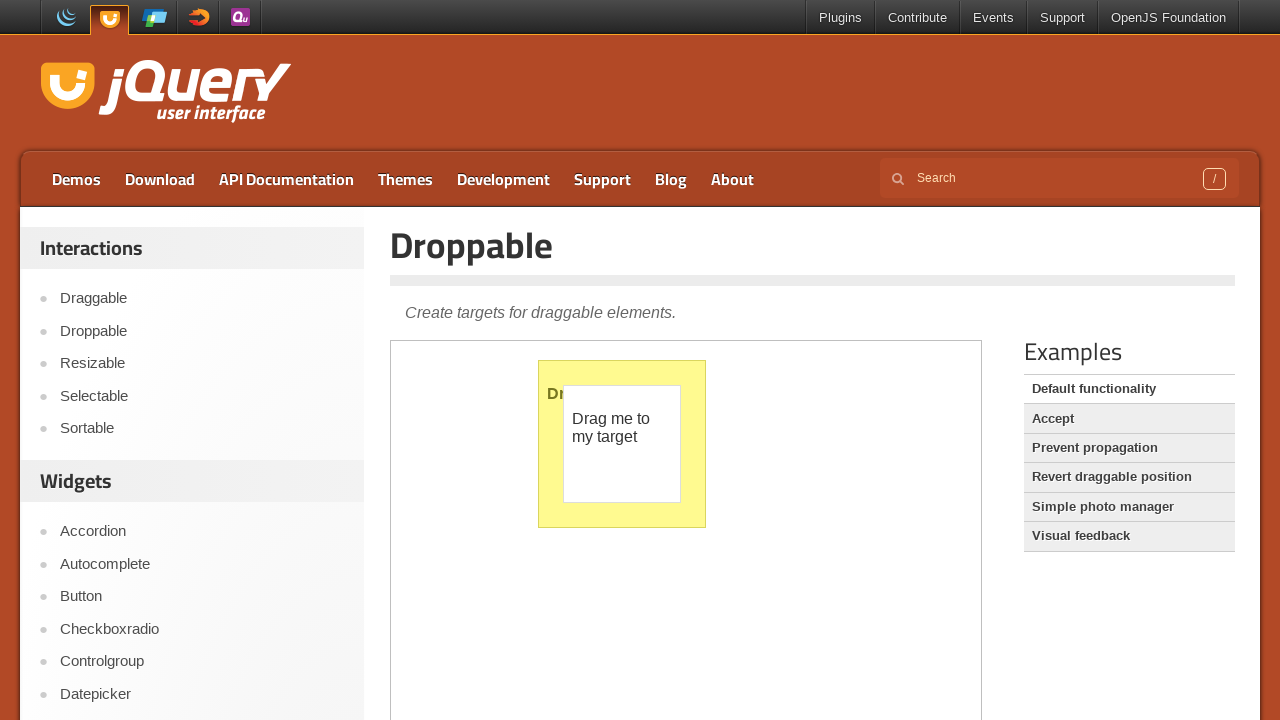

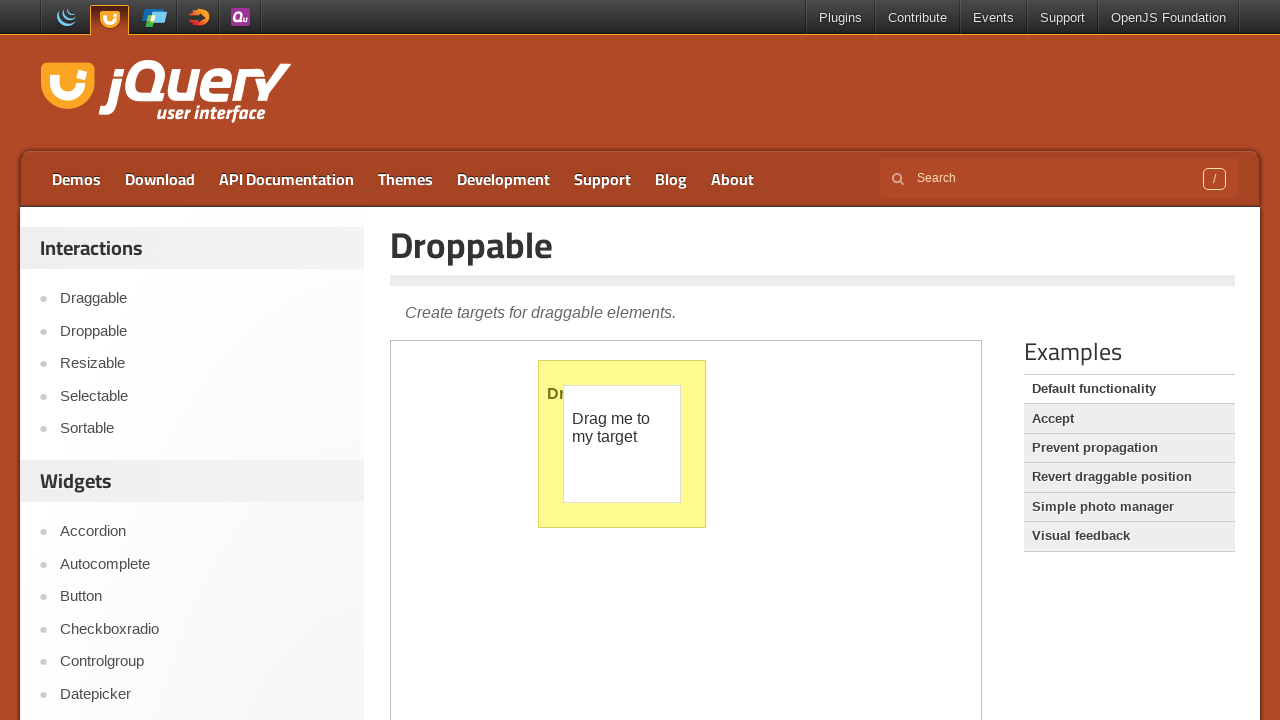